Tests navigation by clicking on the "Dam" menu item and verifying the URL changes

Starting URL: https://www.tahara.se/

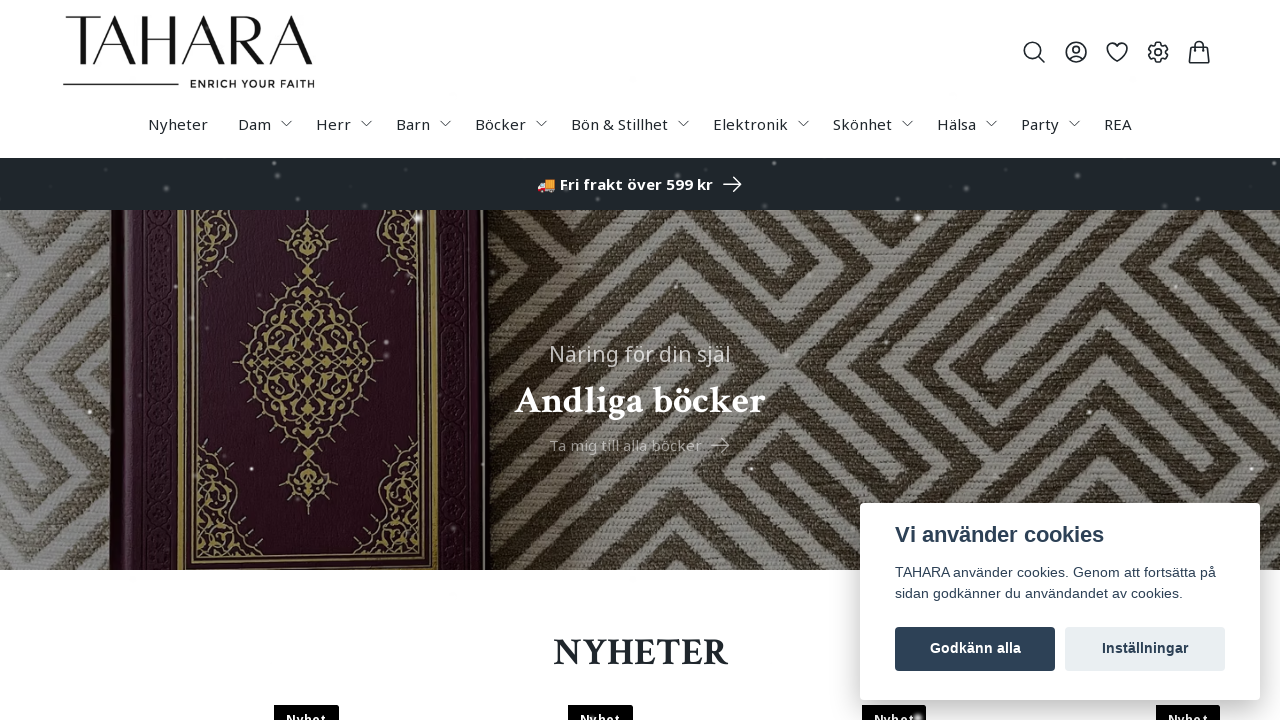

Clicked on the 'Dam' menu item at (262, 124) on internal:role=listitem >> internal:has-text="Dam"i
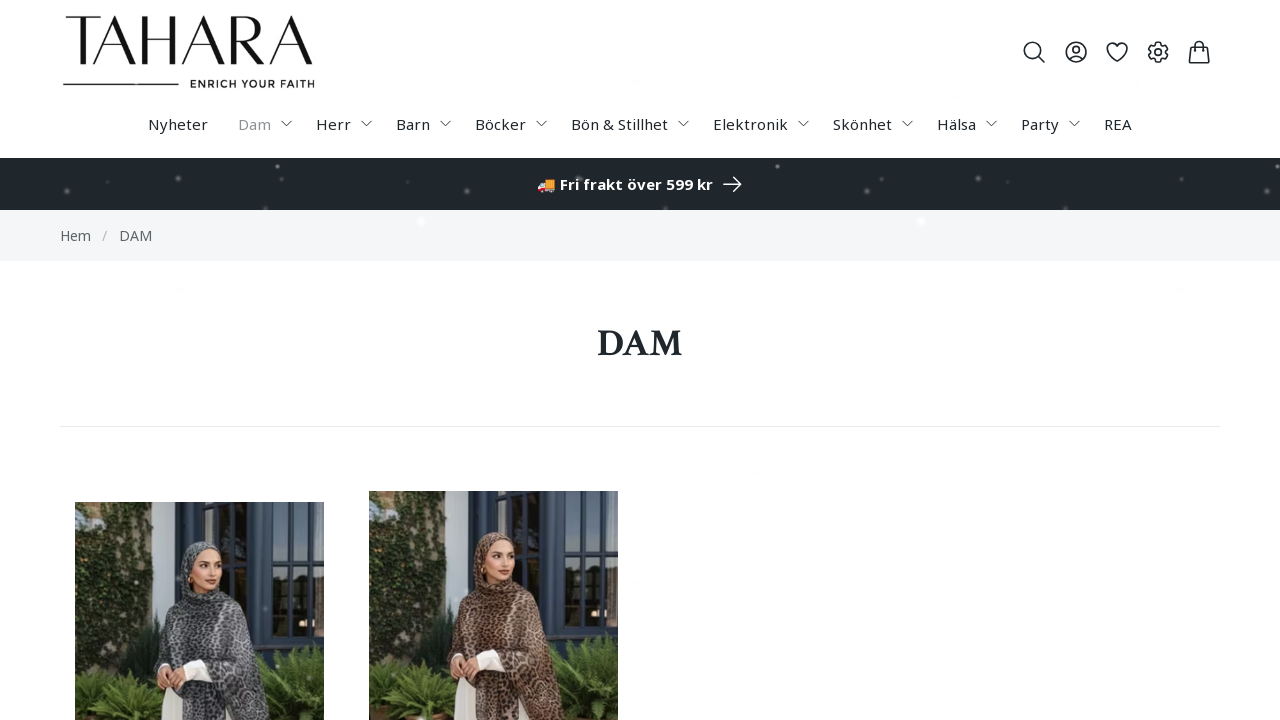

Verified URL changed to https://www.tahara.se/dam
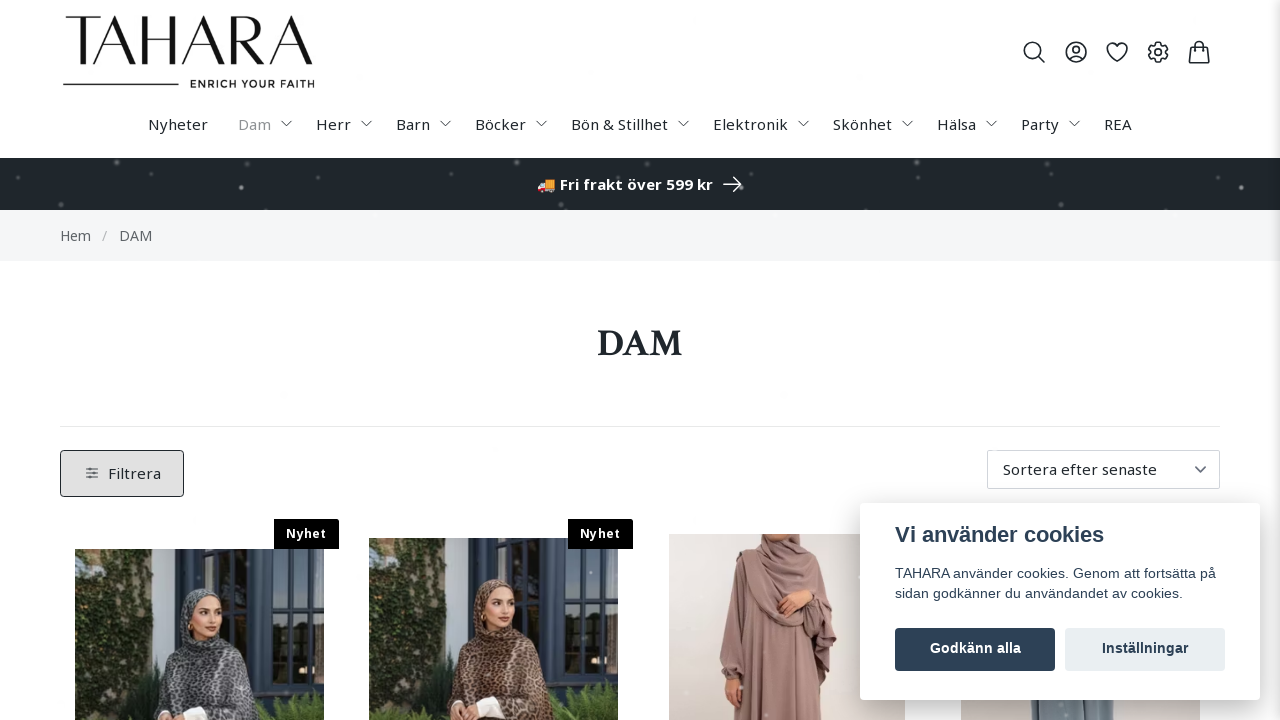

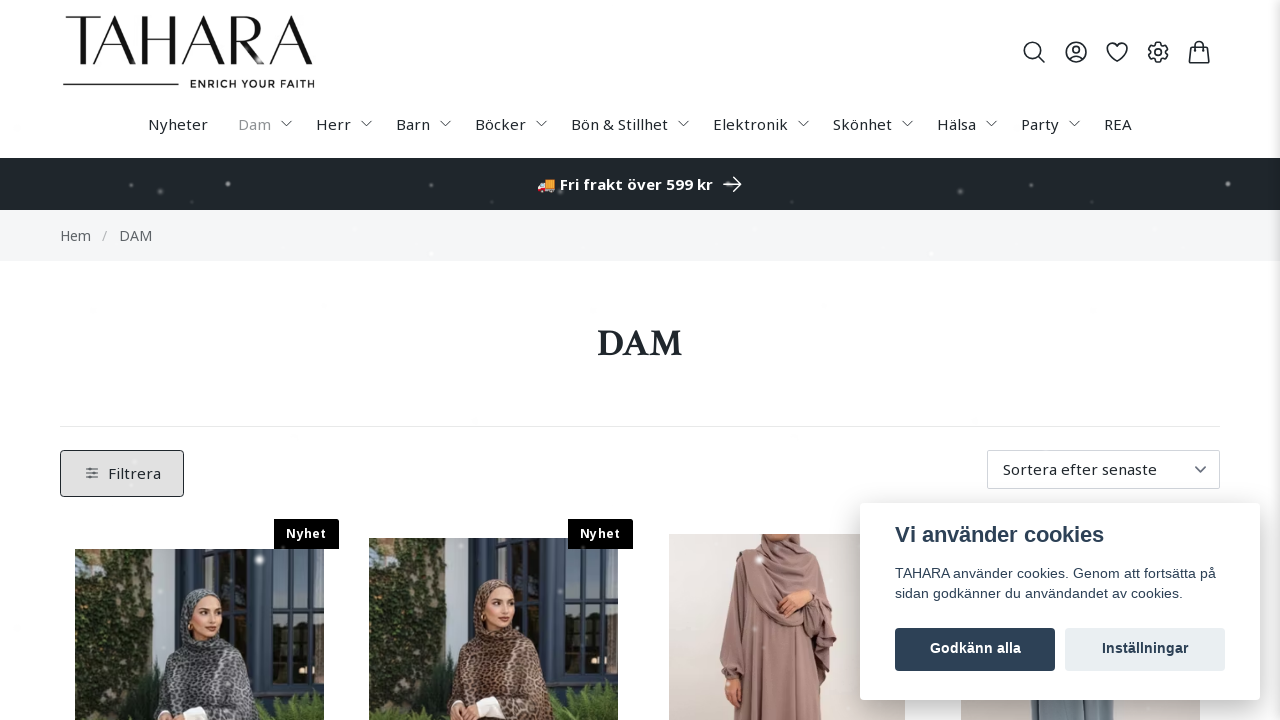